Tests drag and drop functionality within an iframe on the jQuery UI demo page by dragging a draggable element onto a droppable target

Starting URL: https://jqueryui.com/droppable/

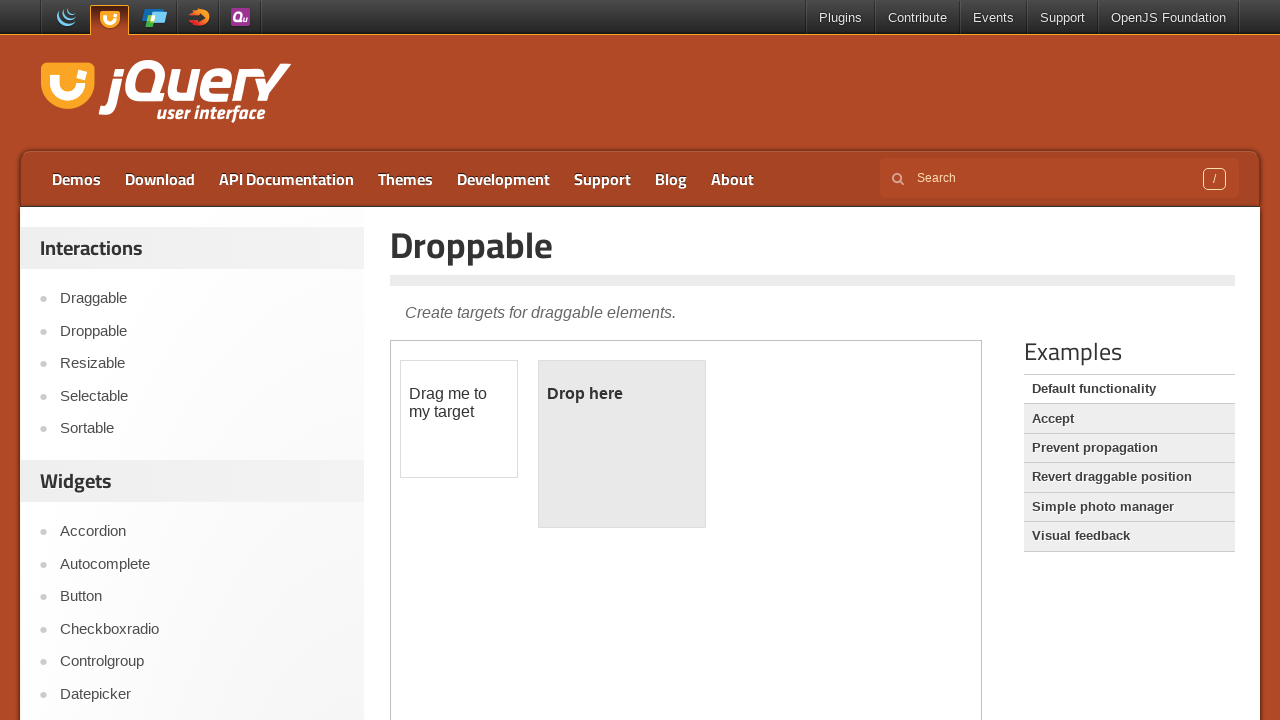

Located the demo iframe
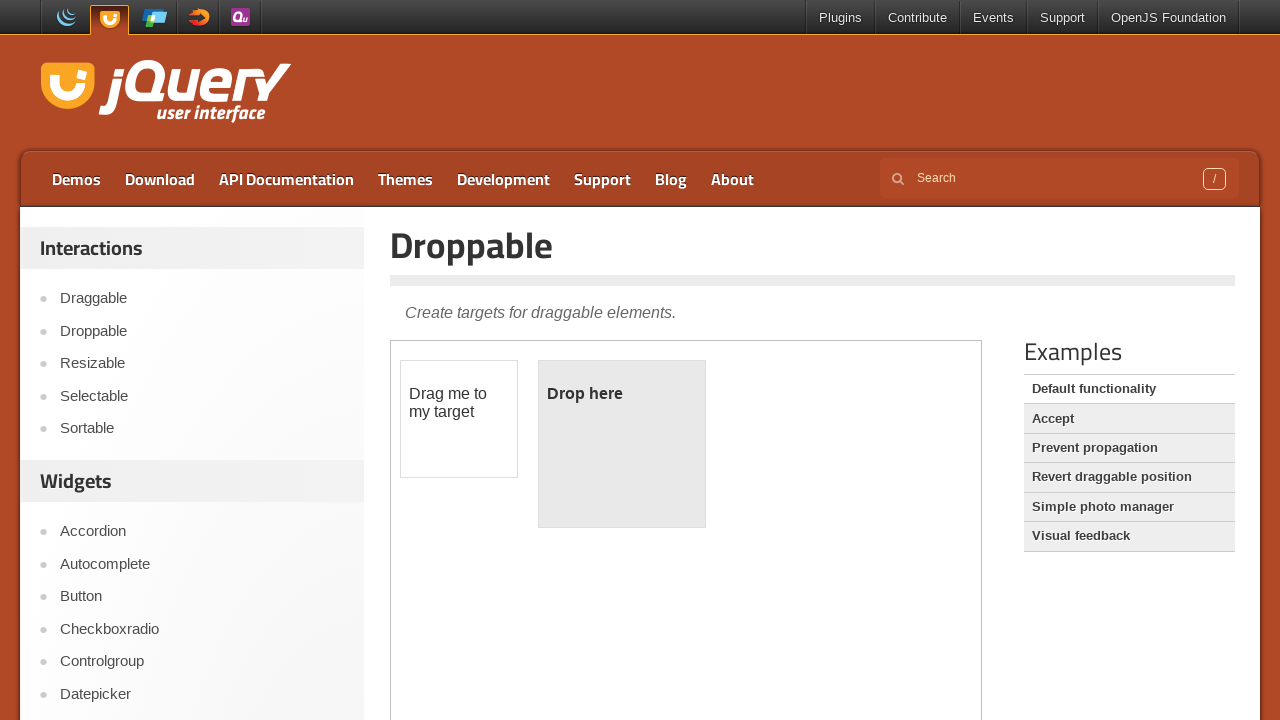

Located the draggable element within the iframe
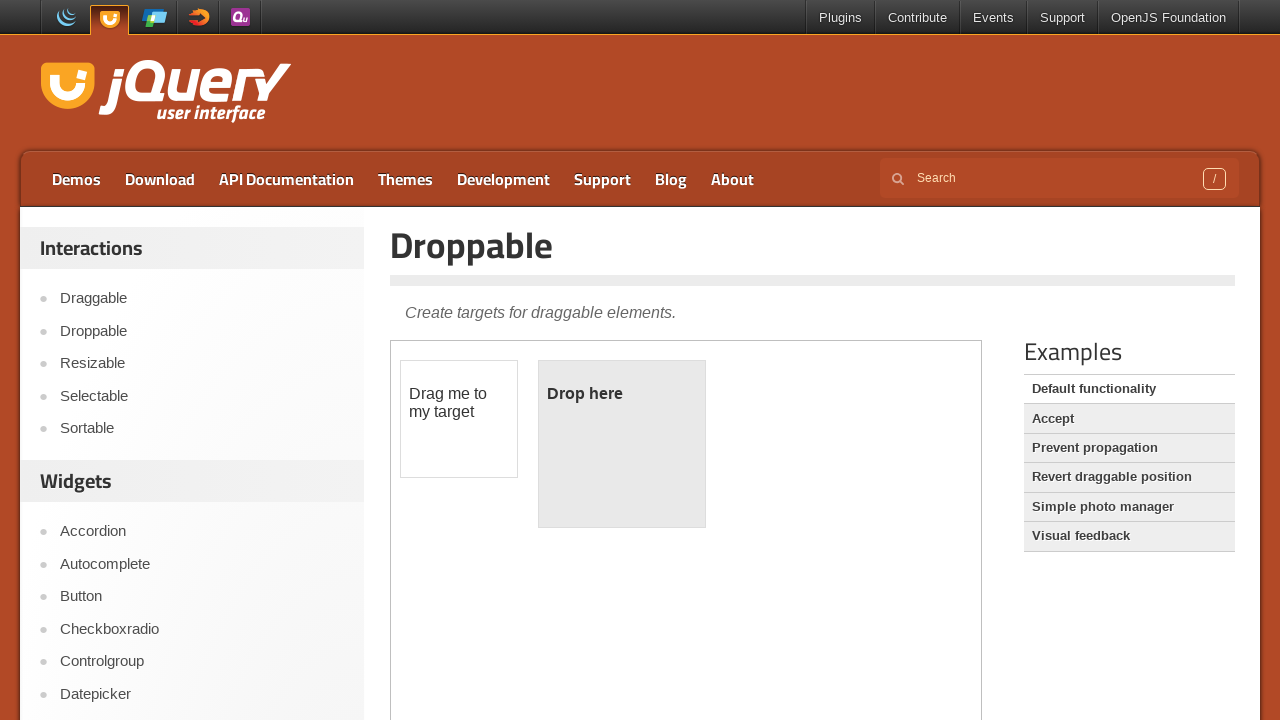

Located the droppable target element within the iframe
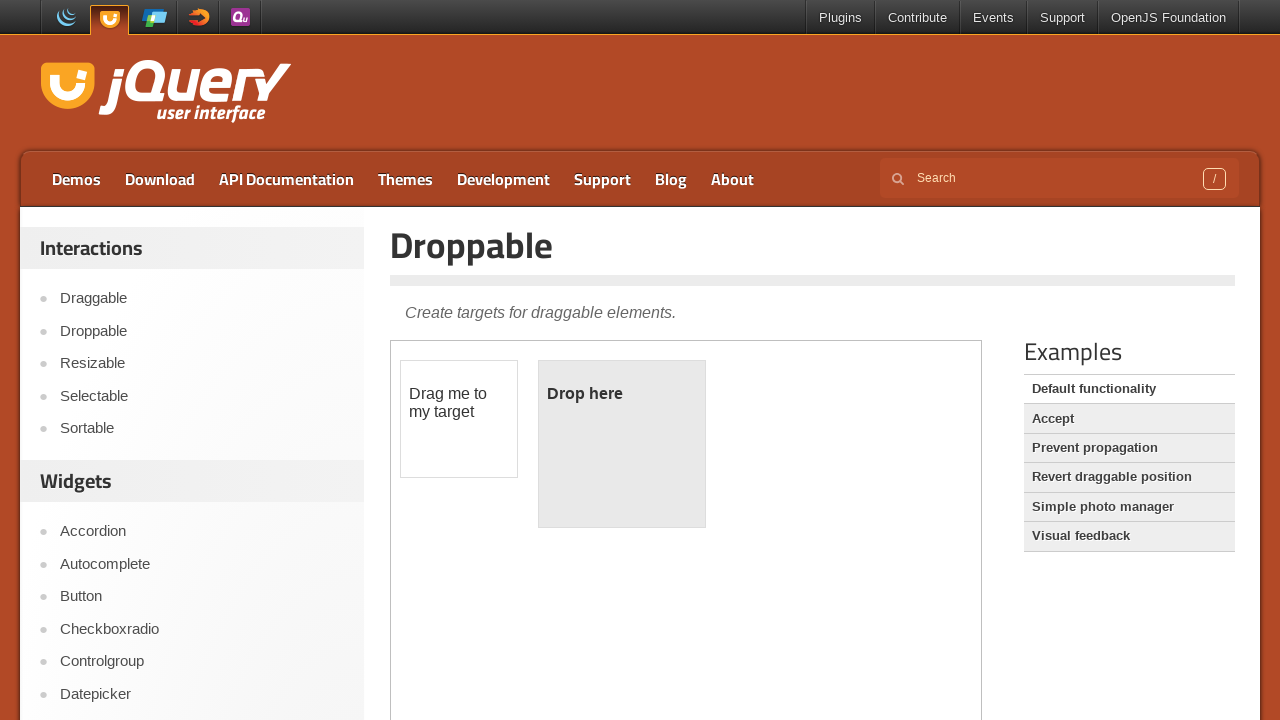

Dragged the draggable element onto the droppable target at (622, 444)
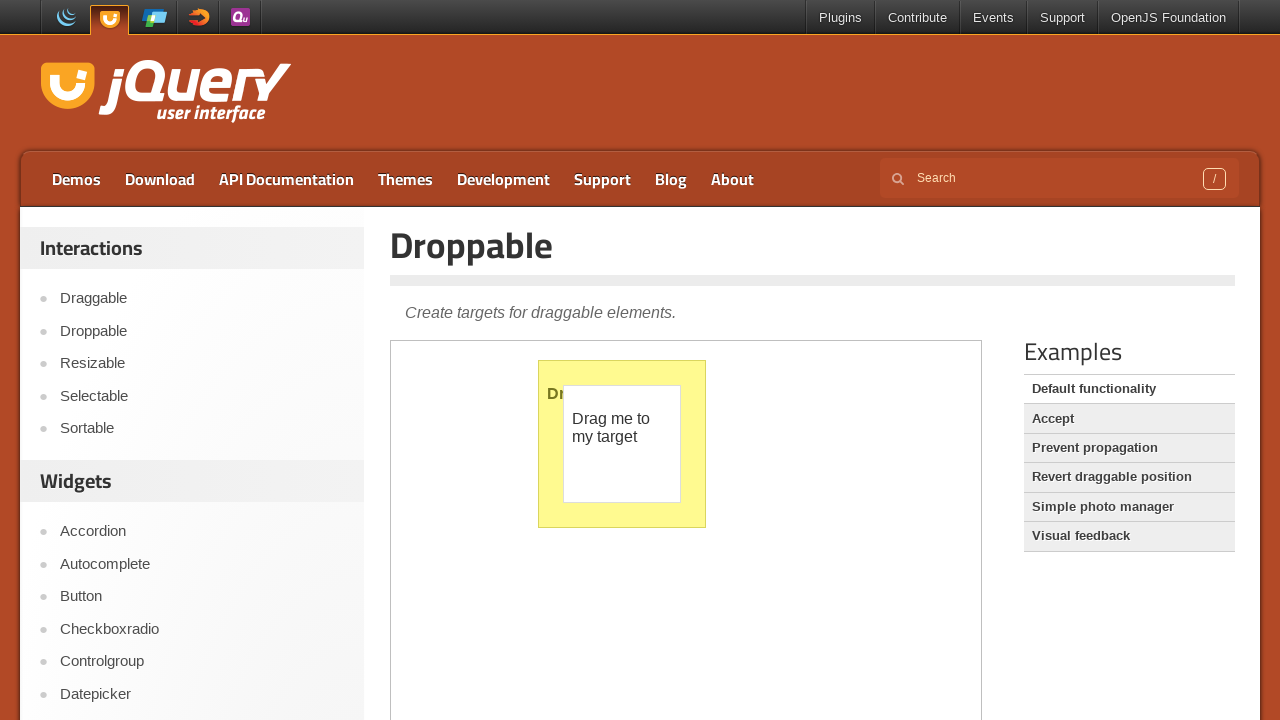

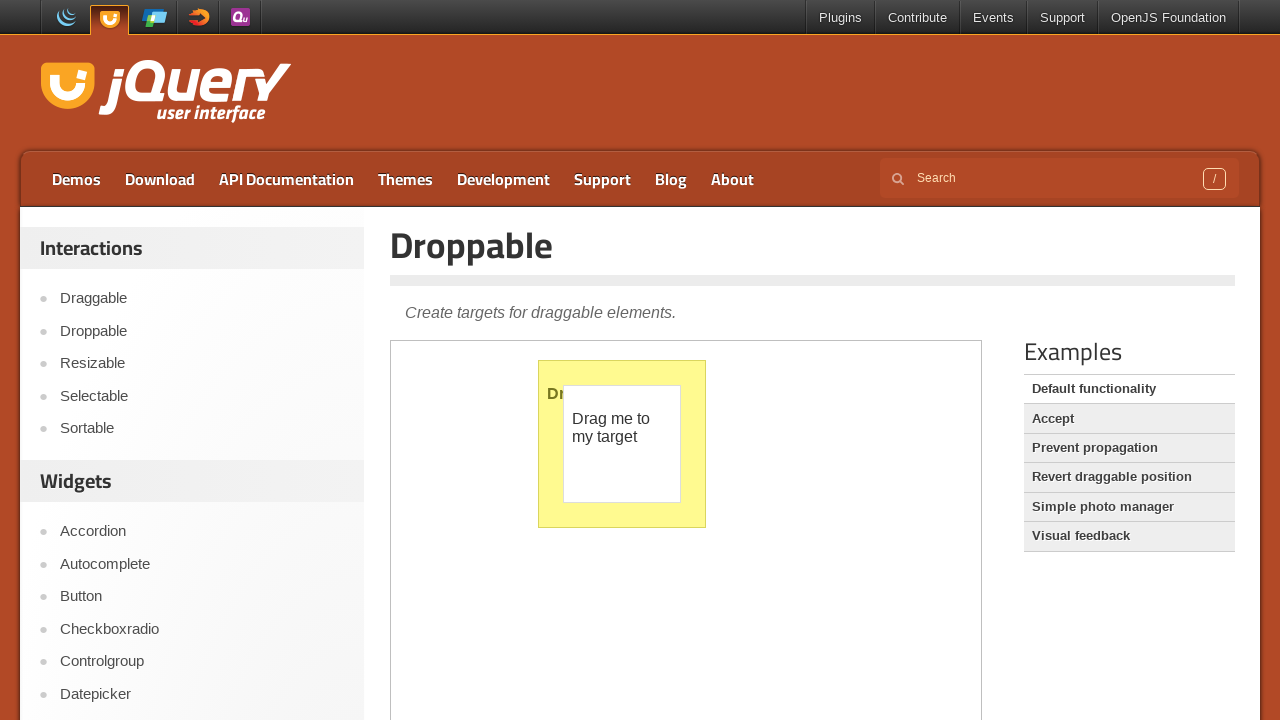